Tests key press functionality by sending a SPACE key and verifying the page correctly displays the captured key press.

Starting URL: http://the-internet.herokuapp.com/key_presses

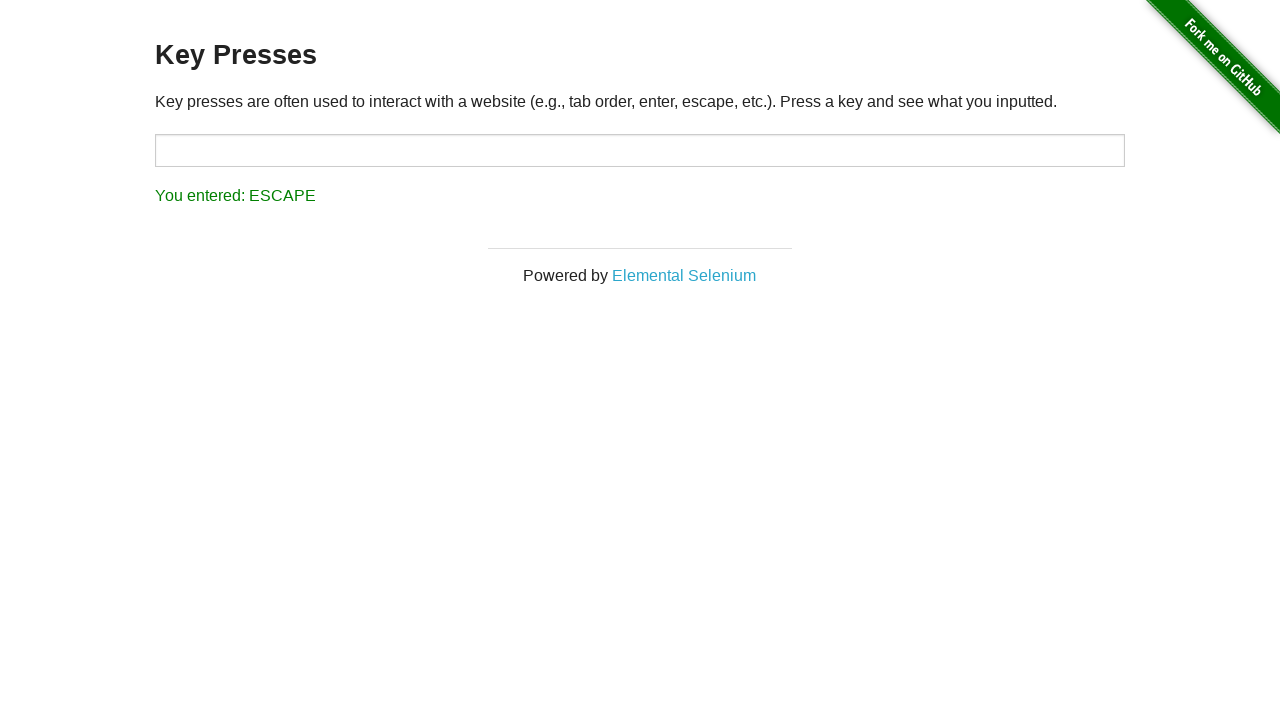

Pressed SPACE key
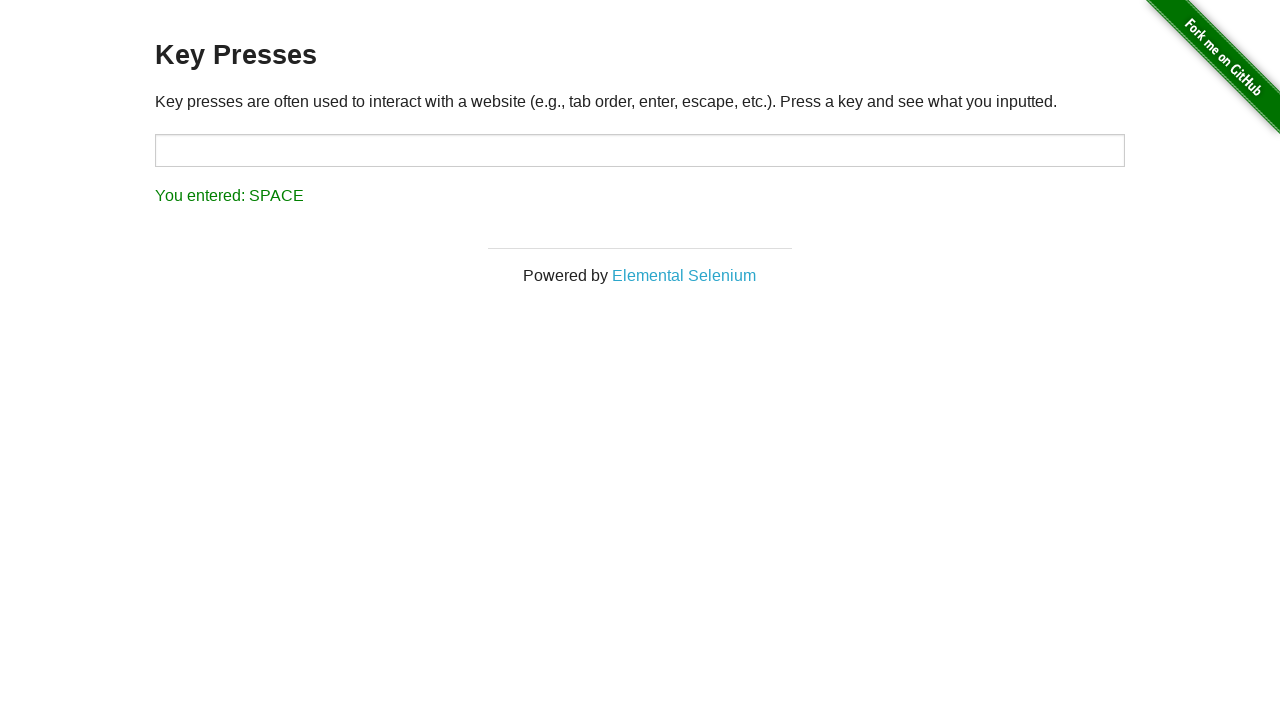

Located result element
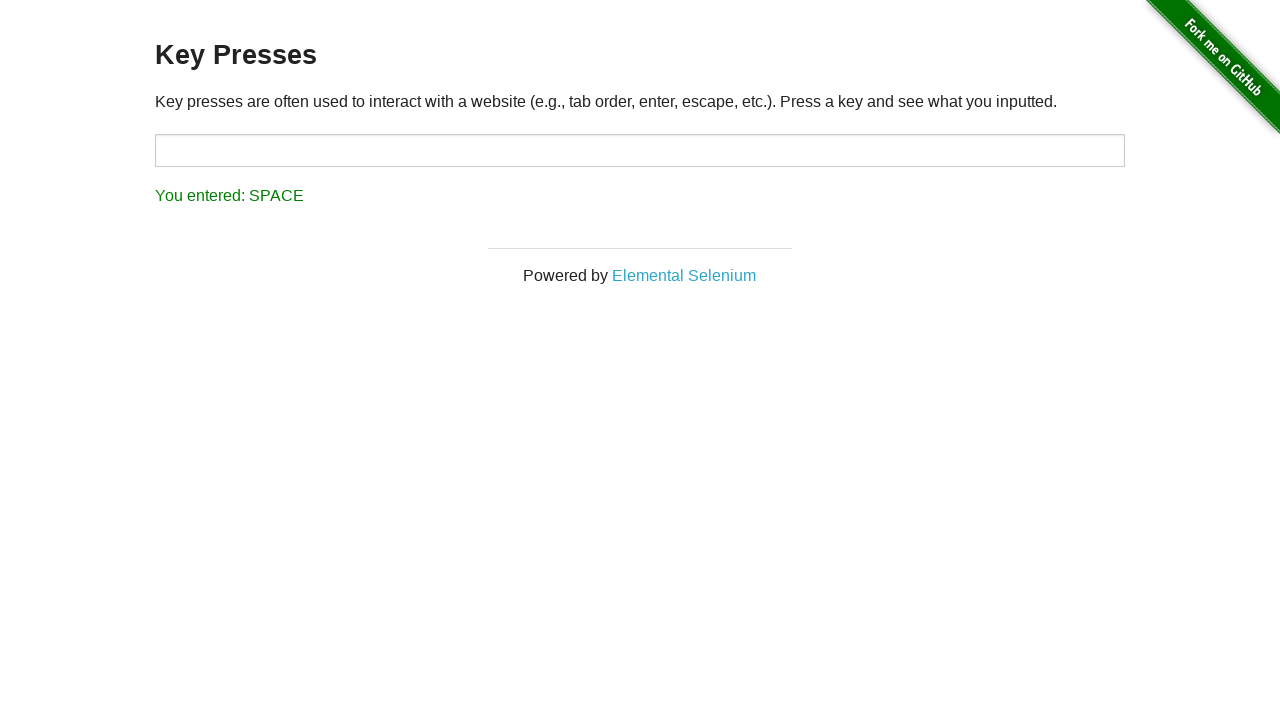

Retrieved result text content
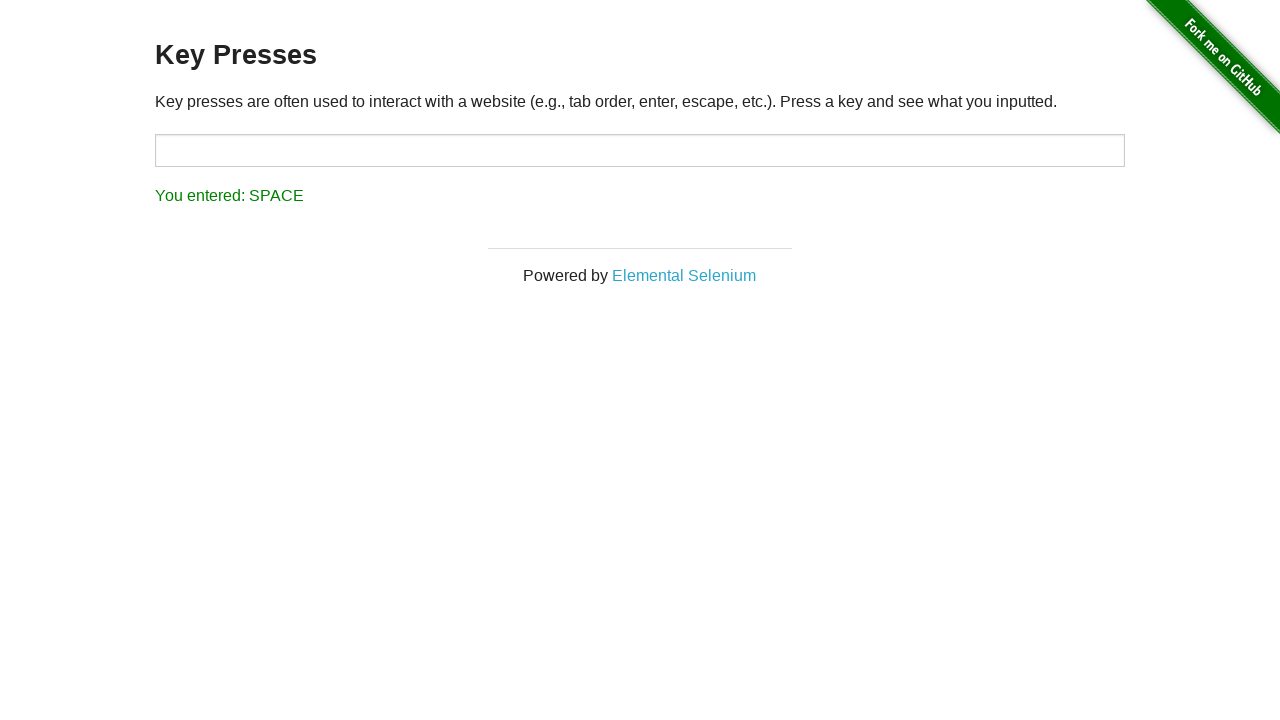

Verified result text matches expected output 'You entered: SPACE'
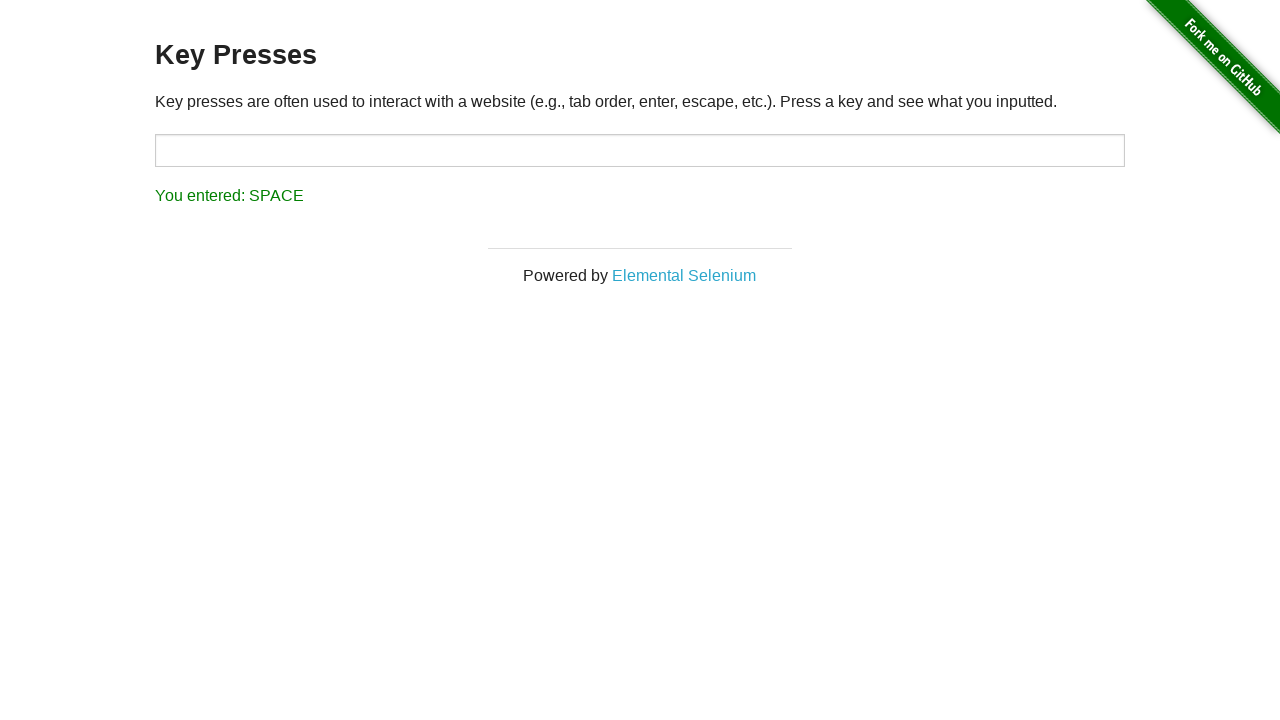

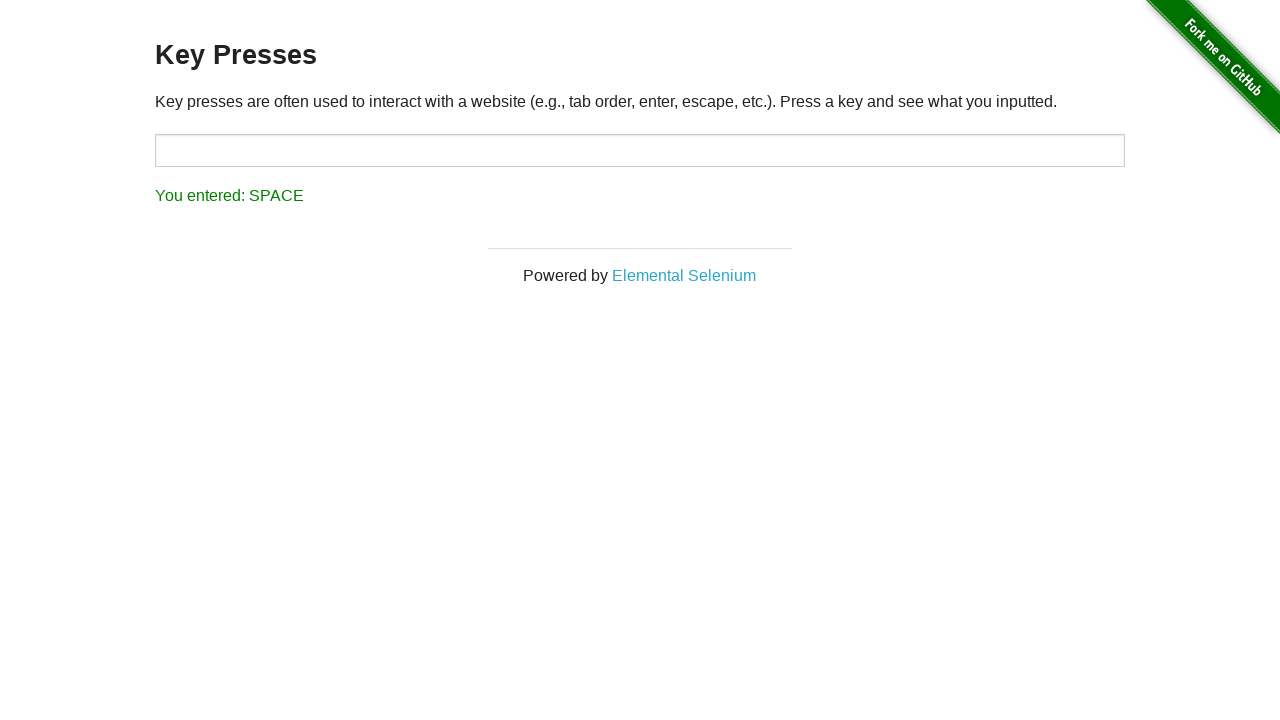